Clicks on author about link and verifies author description is displayed

Starting URL: https://quotes.toscrape.com

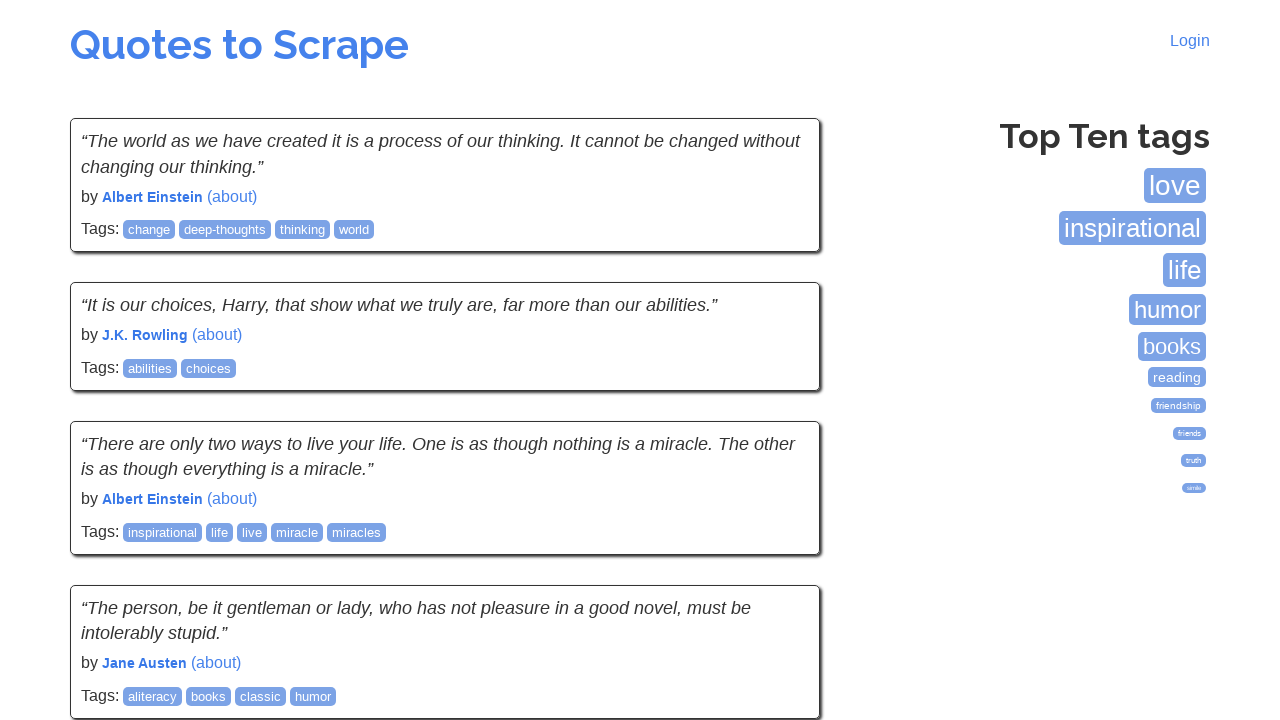

Clicked the first author about link at (232, 196) on a:has-text('(about)') >> nth=0
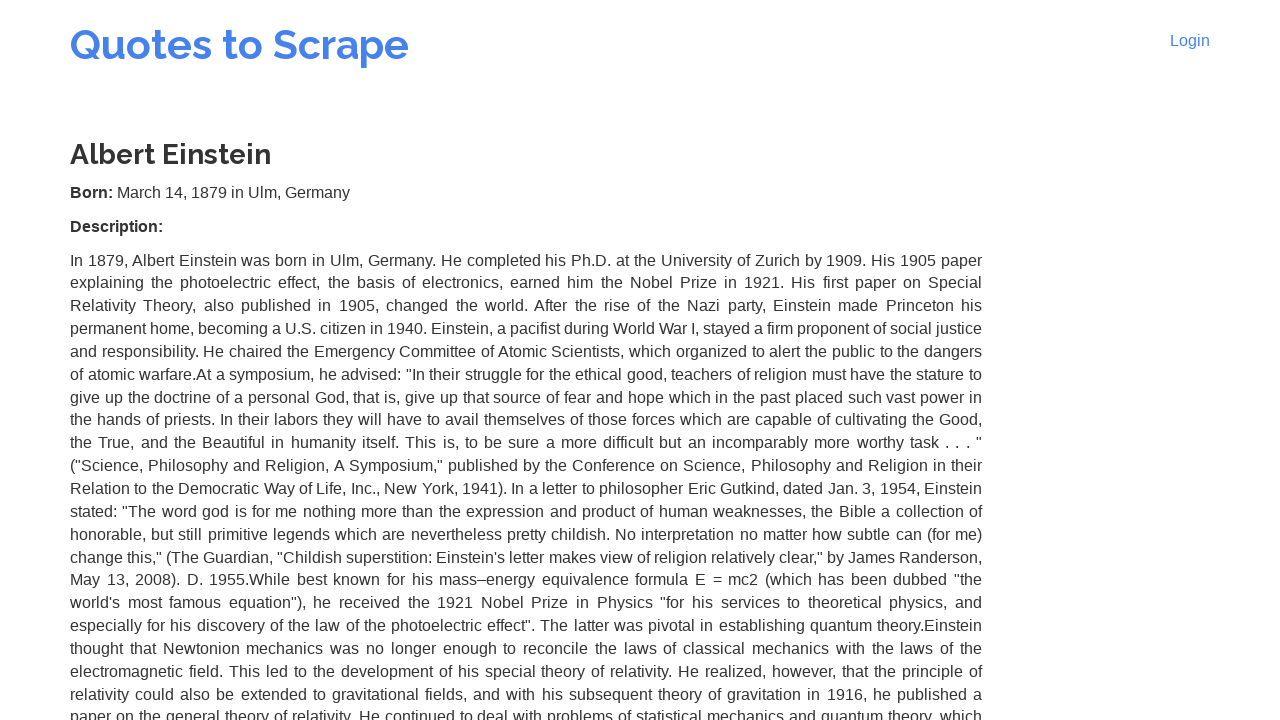

Author page loaded with author description selector visible
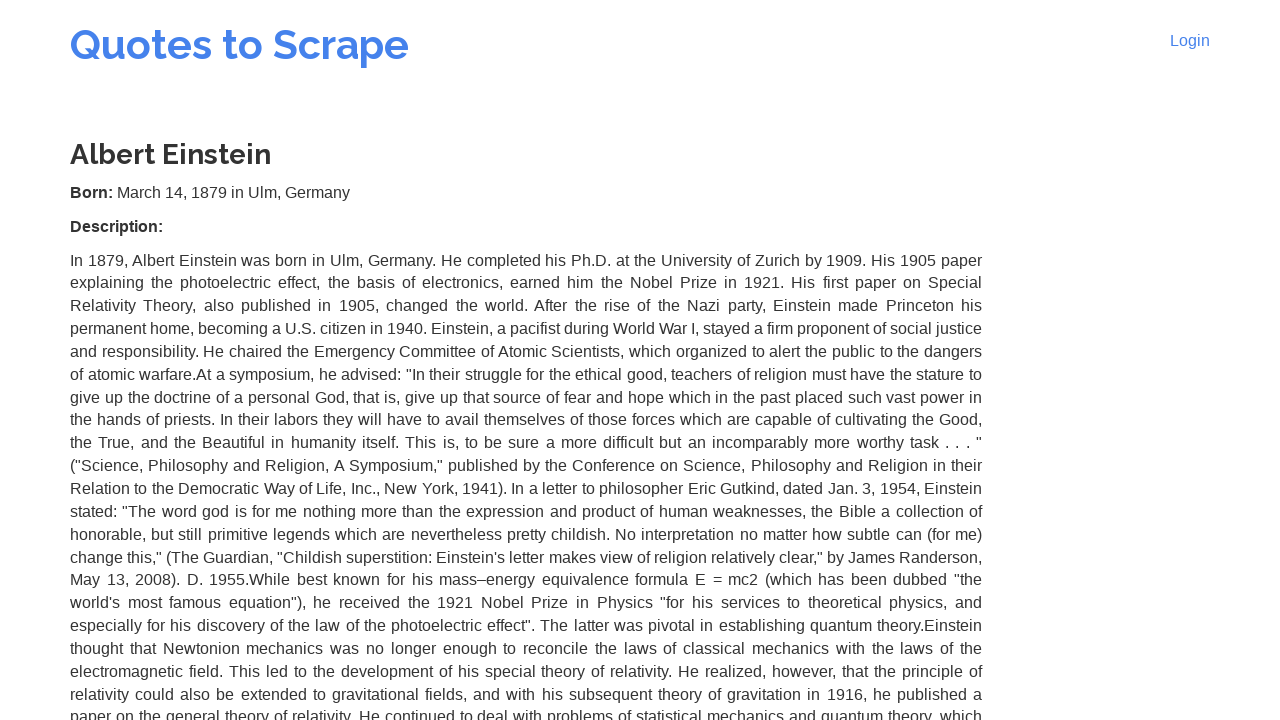

Verified that author description is displayed and contains text
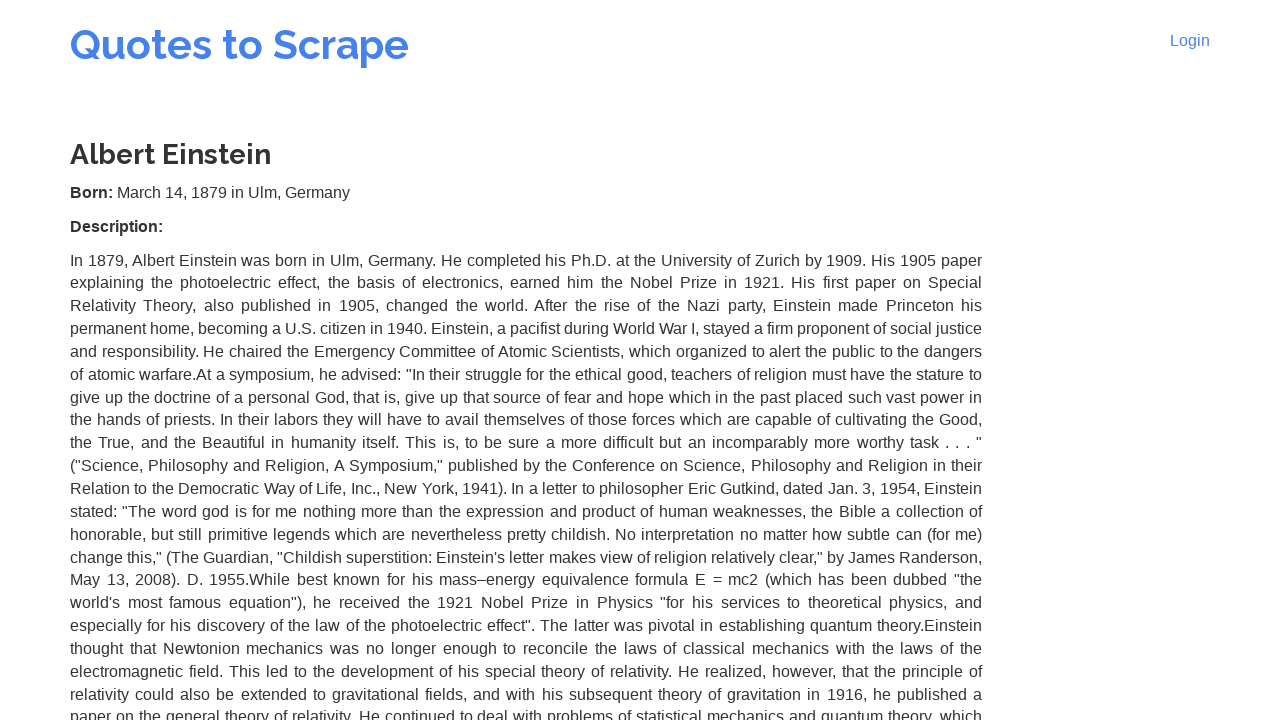

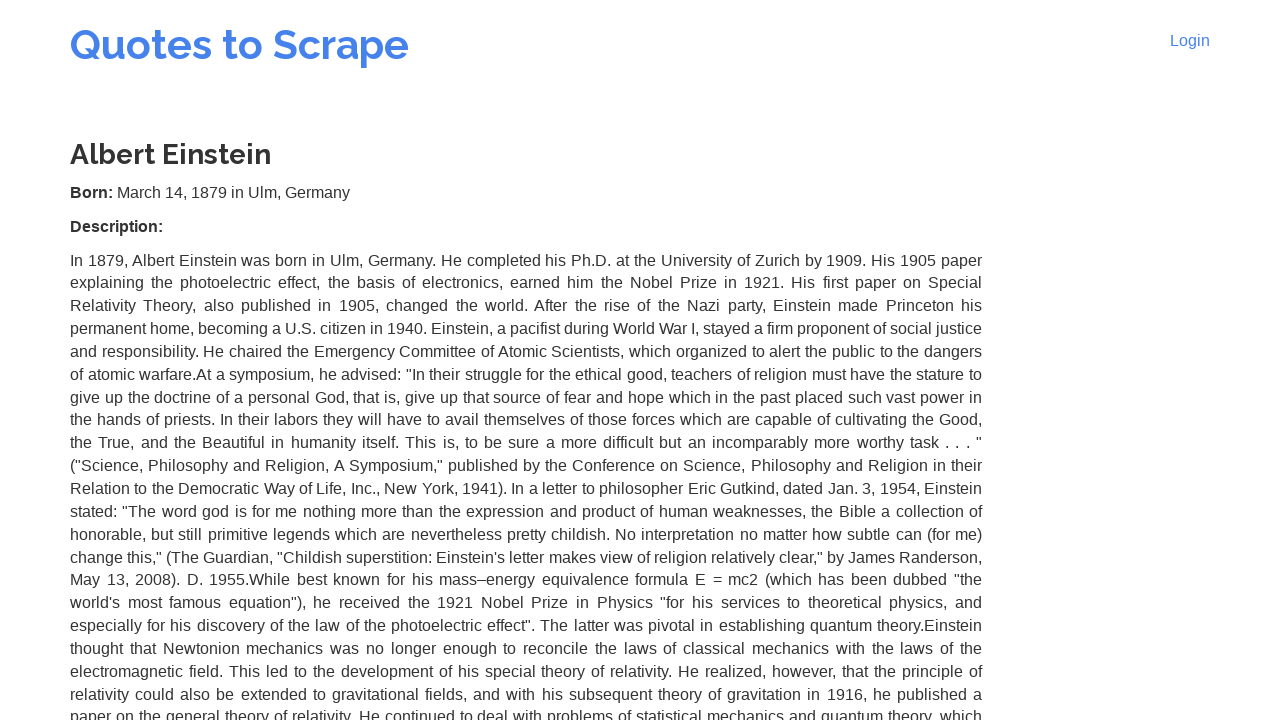